Tests text input functionality by entering text in an input field and clicking a button to verify the button text changes

Starting URL: http://uitestingplayground.com/textinput

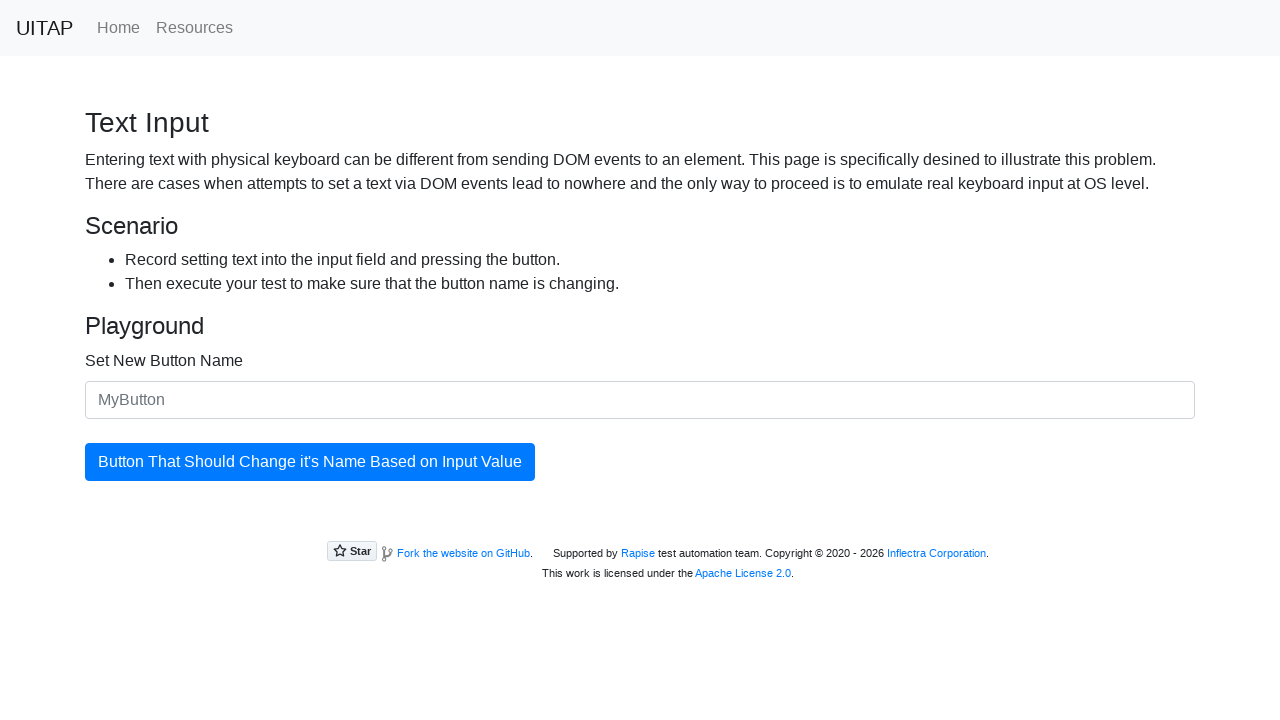

Cleared the text input field on input[type="text"]
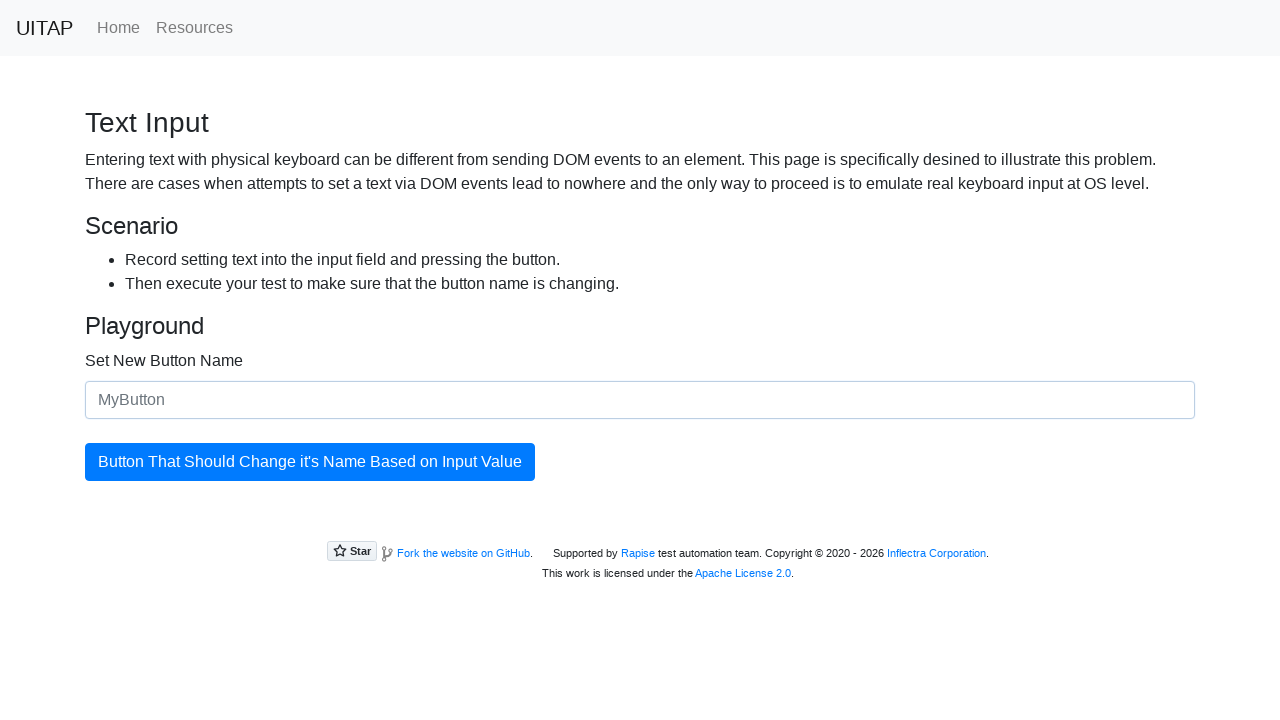

Entered 'SkyPro' in the text input field on input[type="text"]
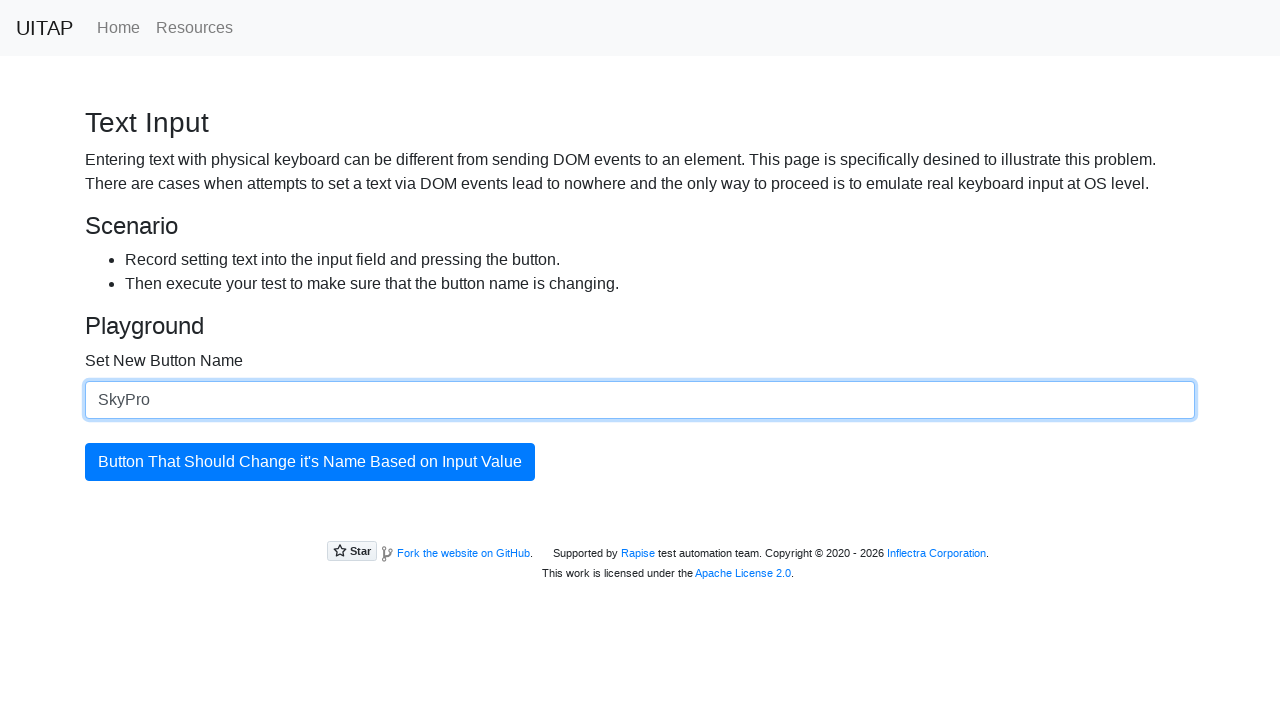

Clicked the blue primary button at (310, 462) on button.btn.btn-primary
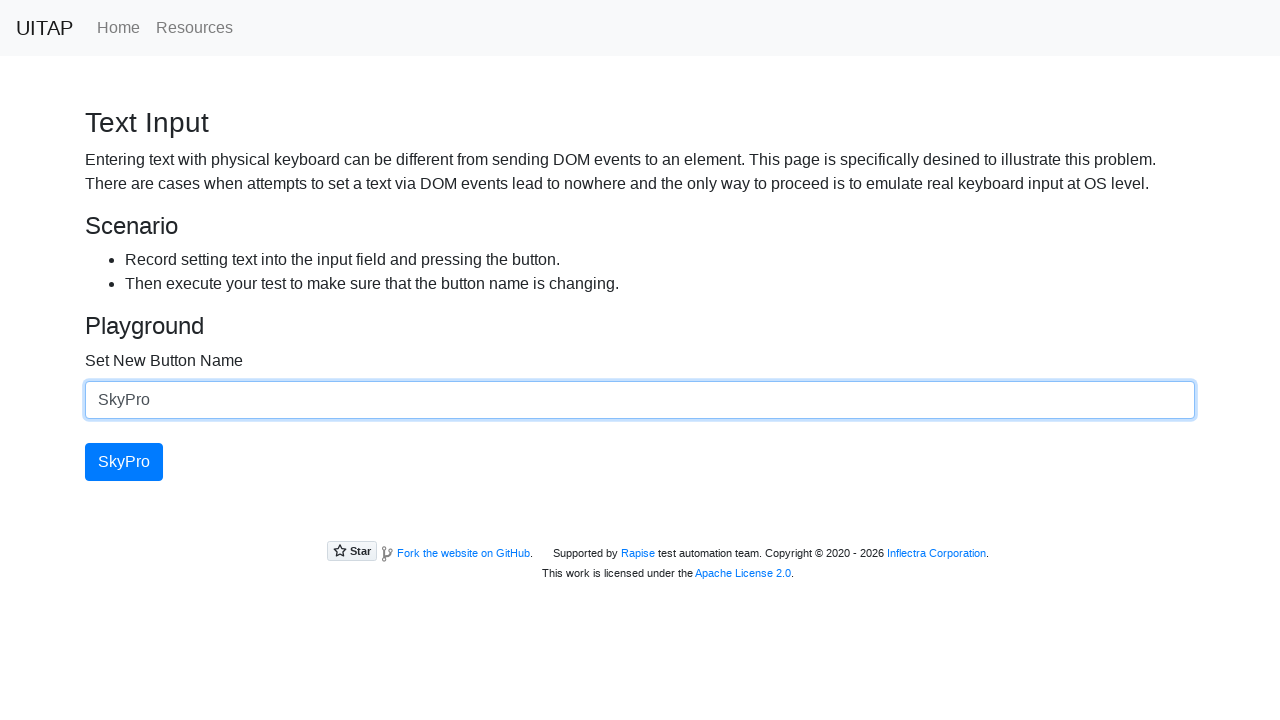

Retrieved button text: 'SkyPro'
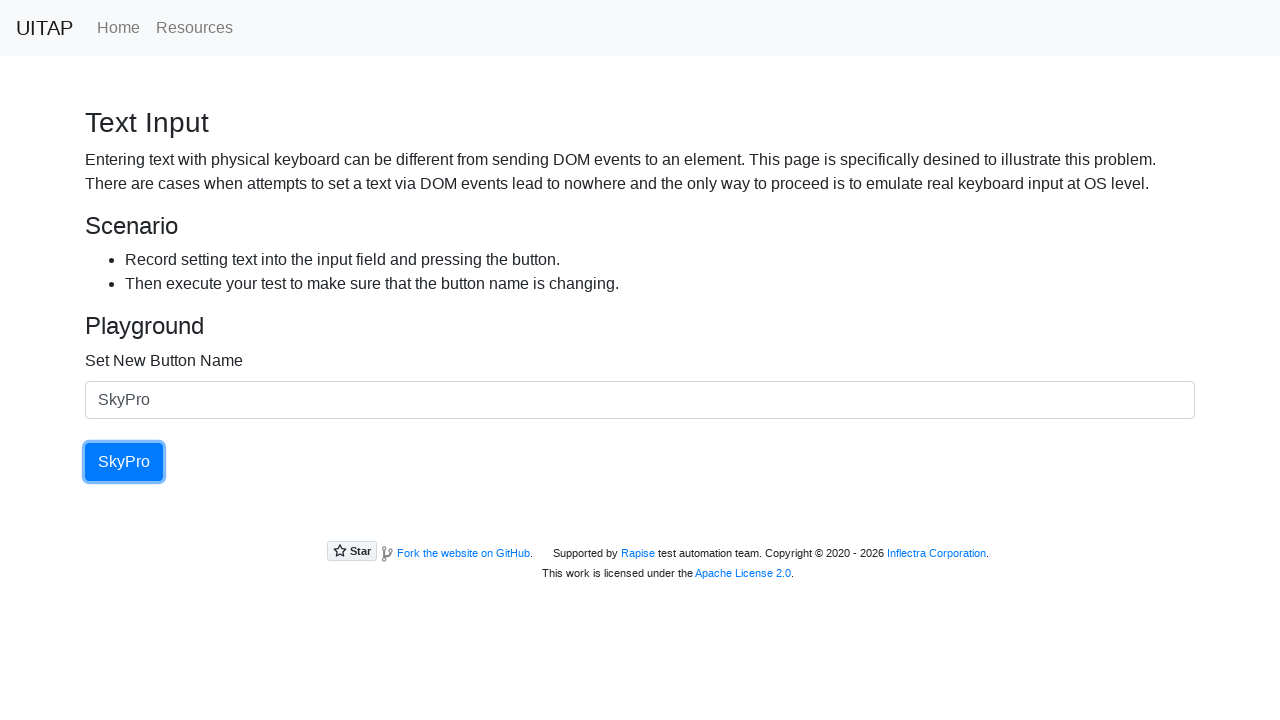

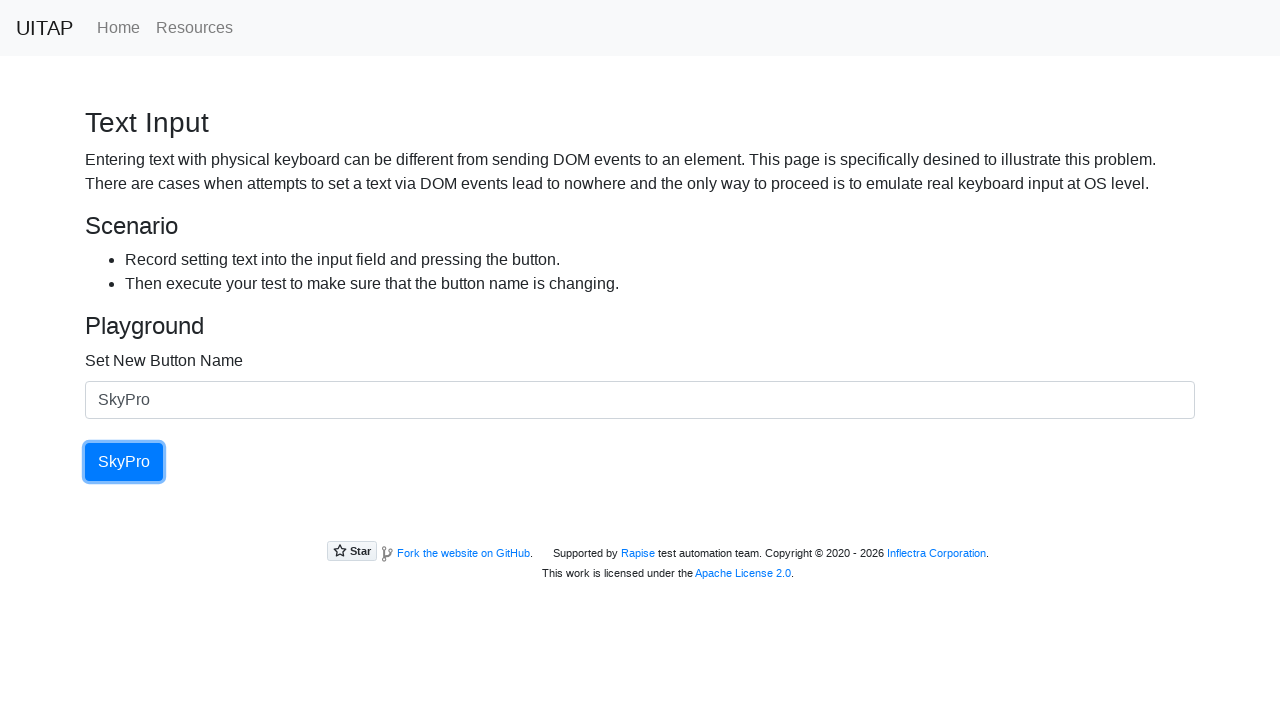